Tests adding a single task "Aprender Selenium" to a to-do list application and verifies the task text appears correctly.

Starting URL: https://herziopinto.github.io/lista-de-tarefas/

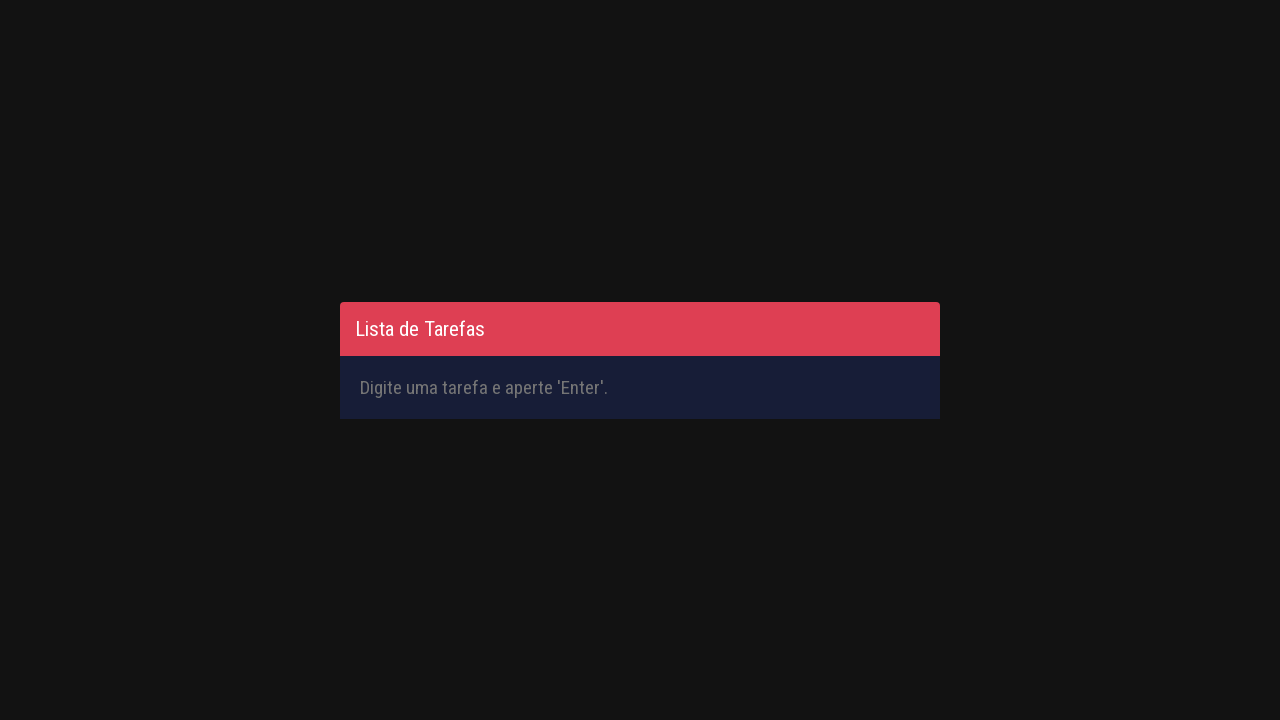

Filled task input field with 'Aprender Selenium' on #inputTask
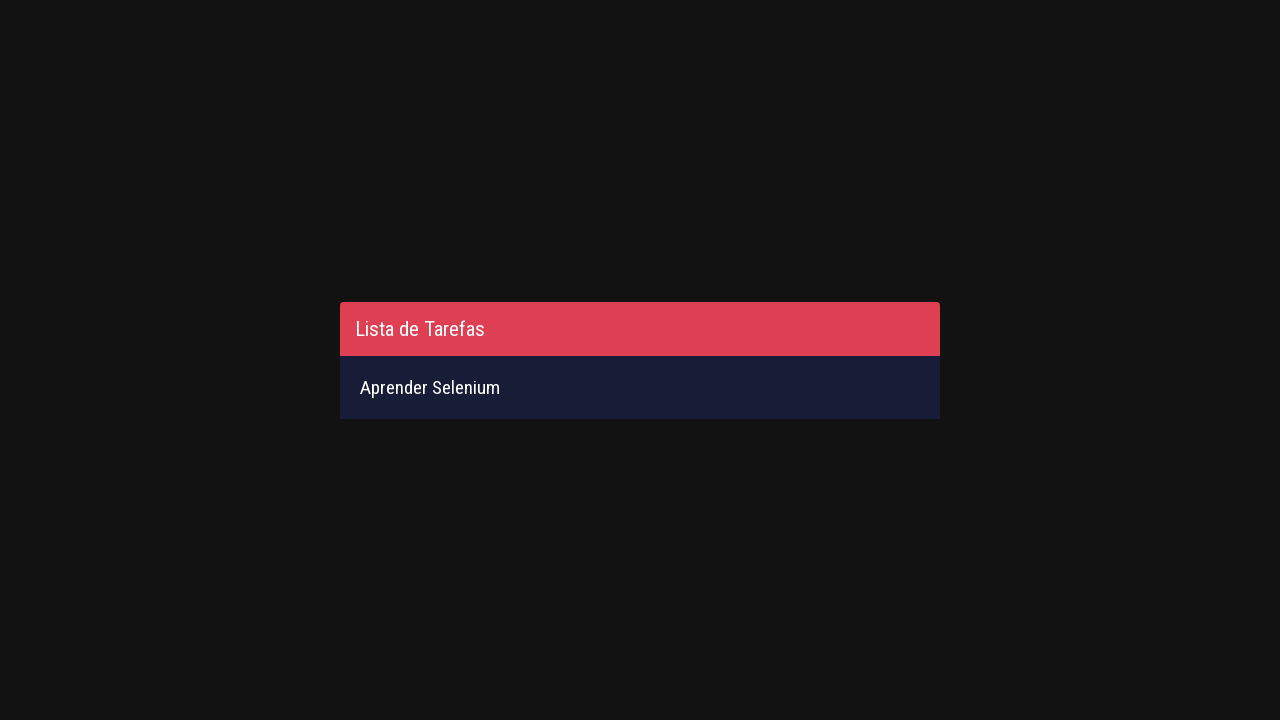

Pressed Enter to add the task on #inputTask
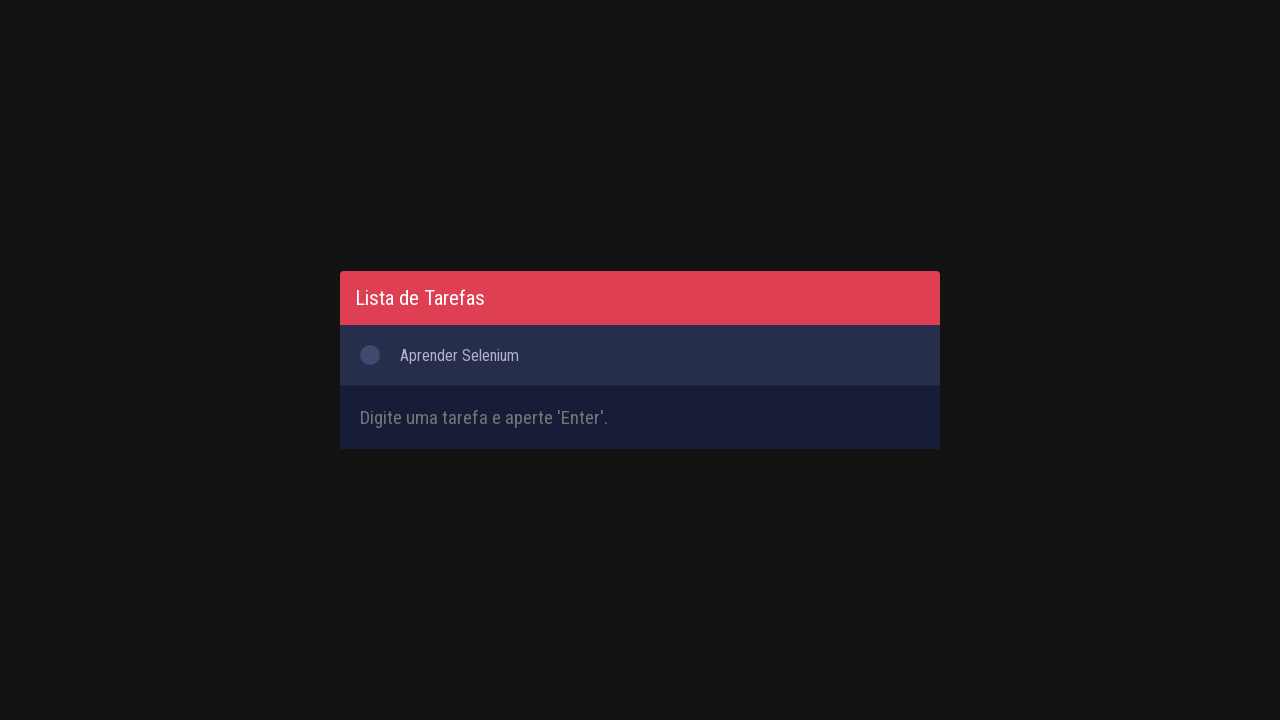

Verified task text appears in the list
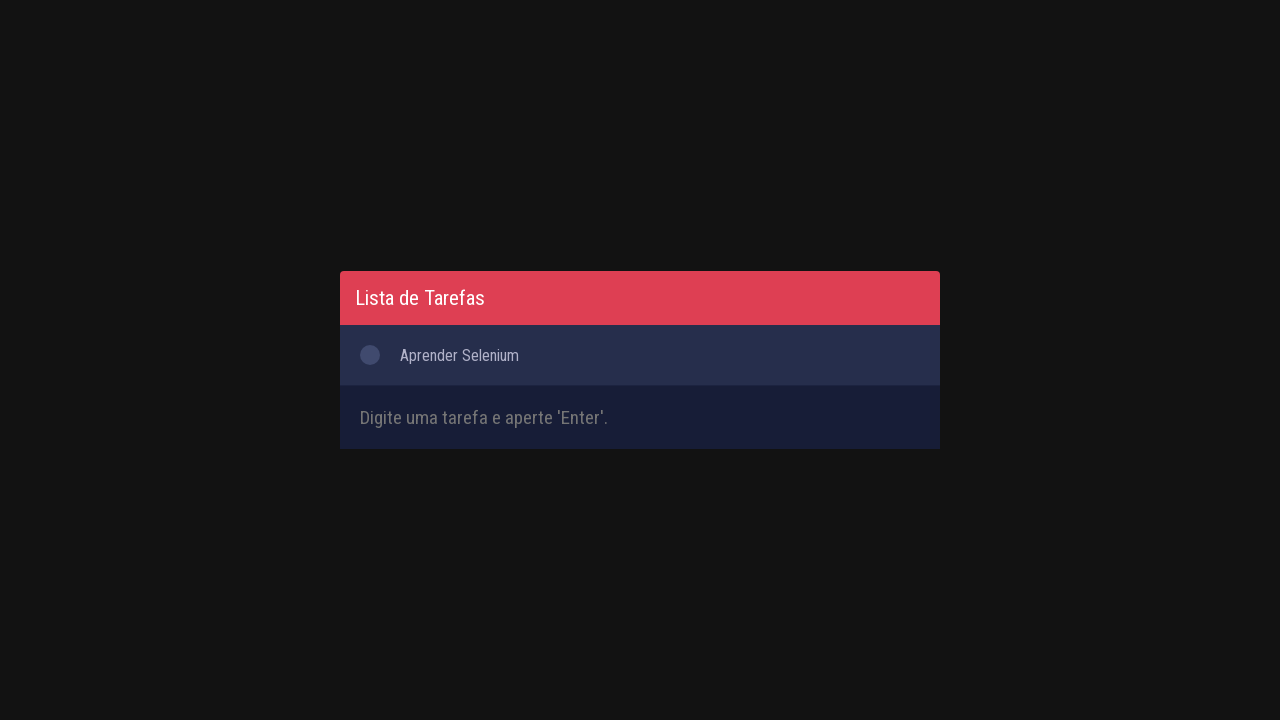

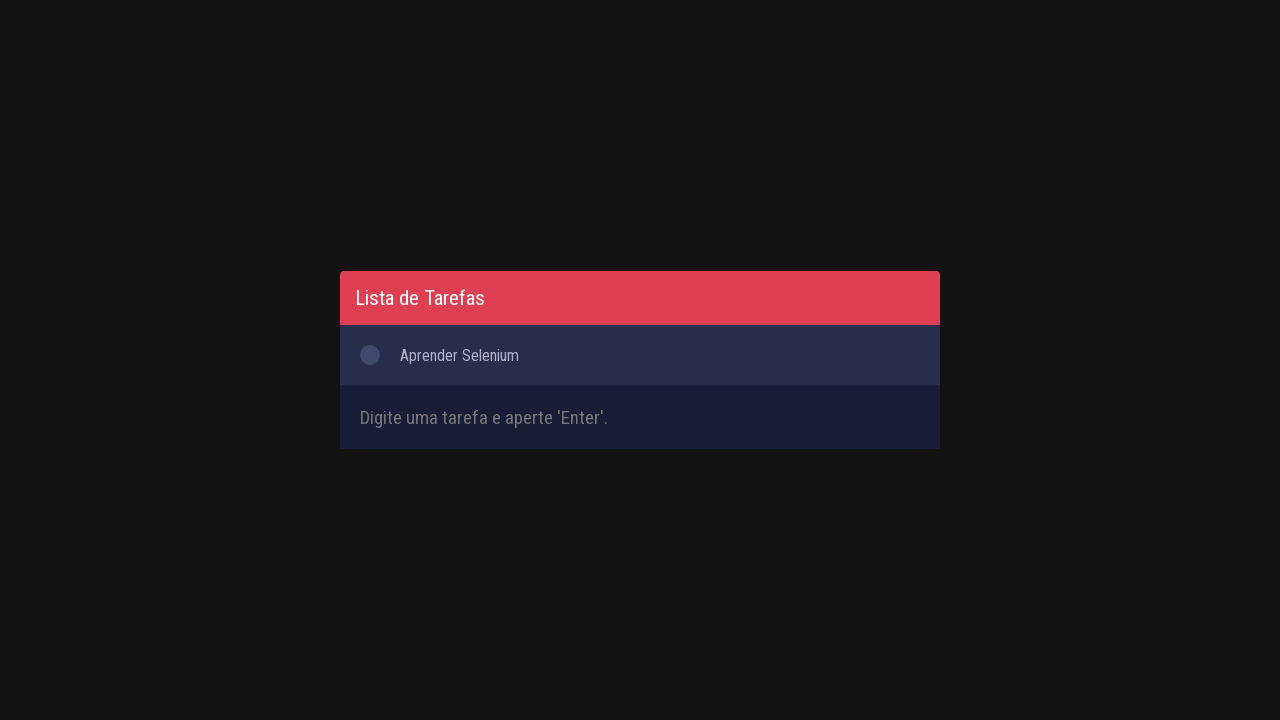